Tests finding and clicking a button element by its class name on a demo testing page

Starting URL: https://omayo.blogspot.com/

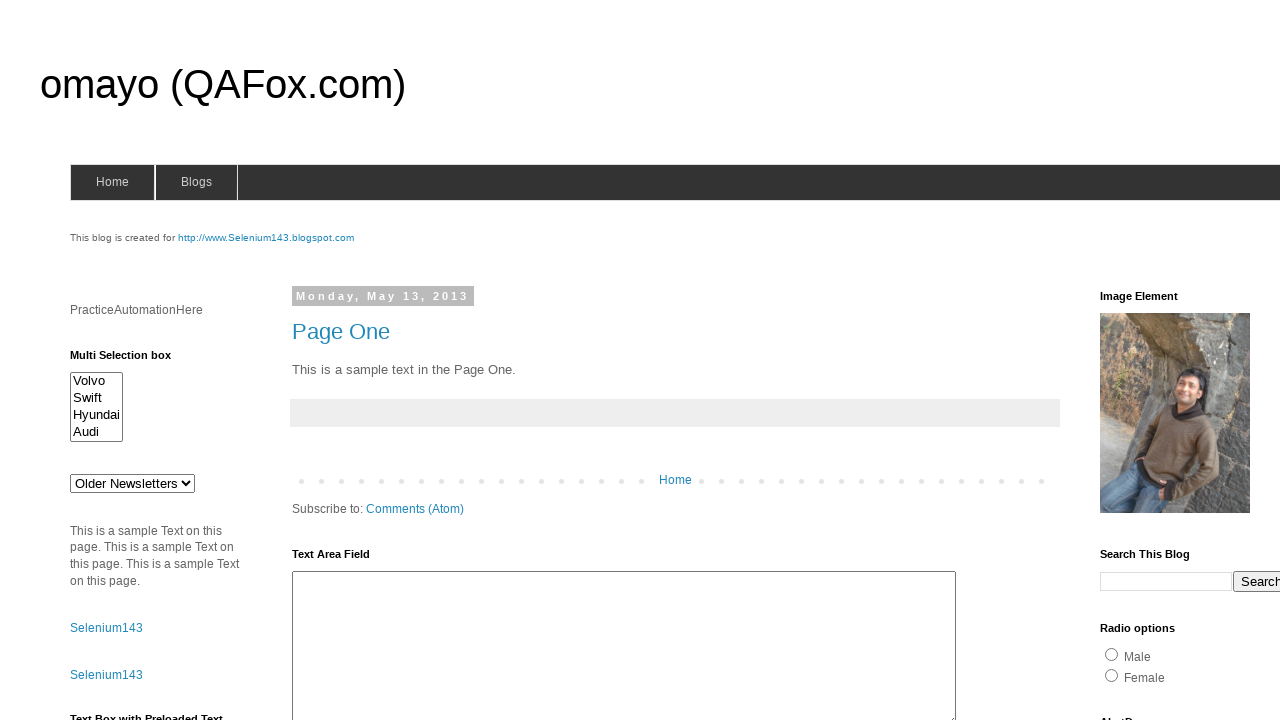

Clicked dropdown button found by class name 'dropbtn' at (1227, 360) on .dropbtn
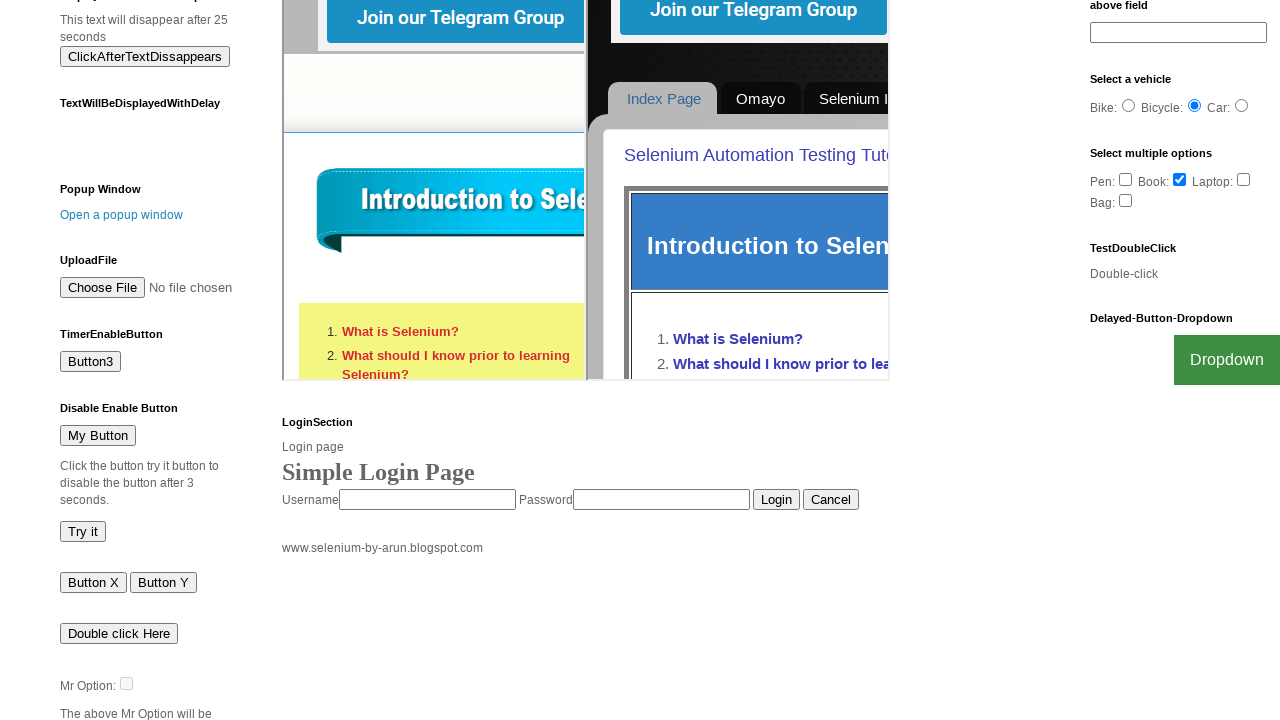

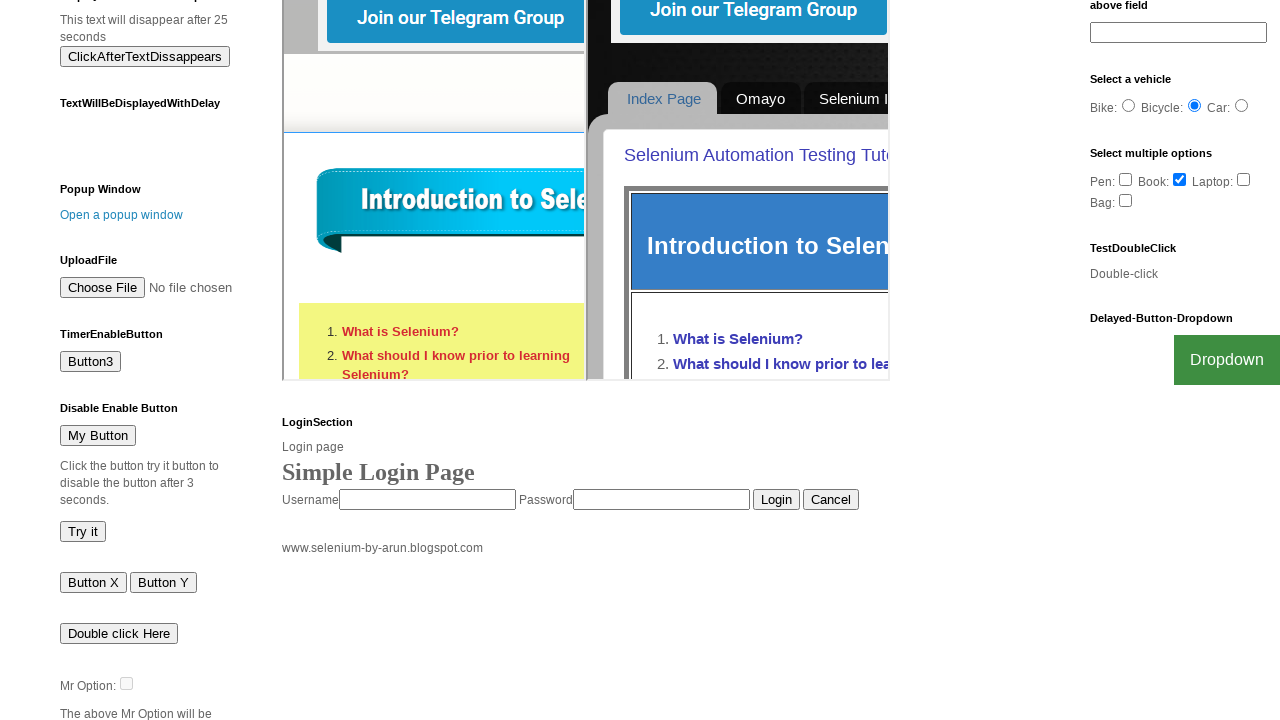